Navigates to a test application and clicks on the Students link

Starting URL: https://gravitymvctestapplication.azurewebsites.net

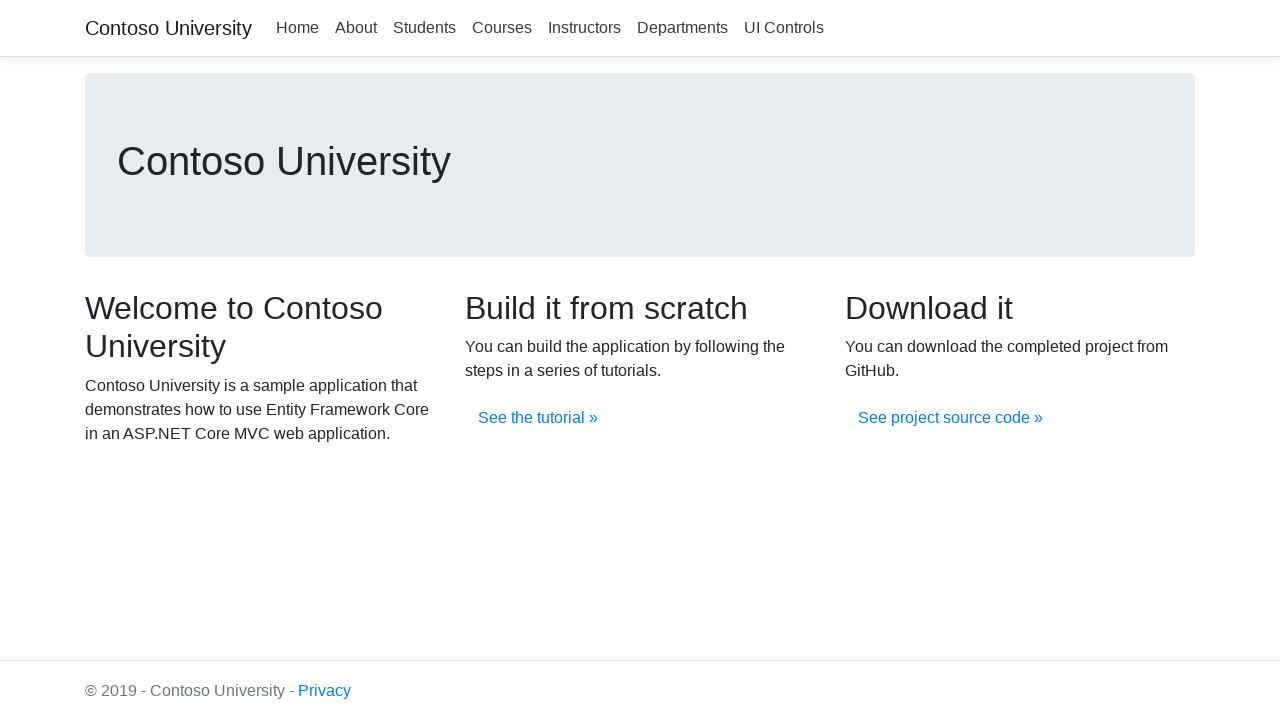

Clicked on the Students link at (424, 28) on xpath=//a[.='Students']
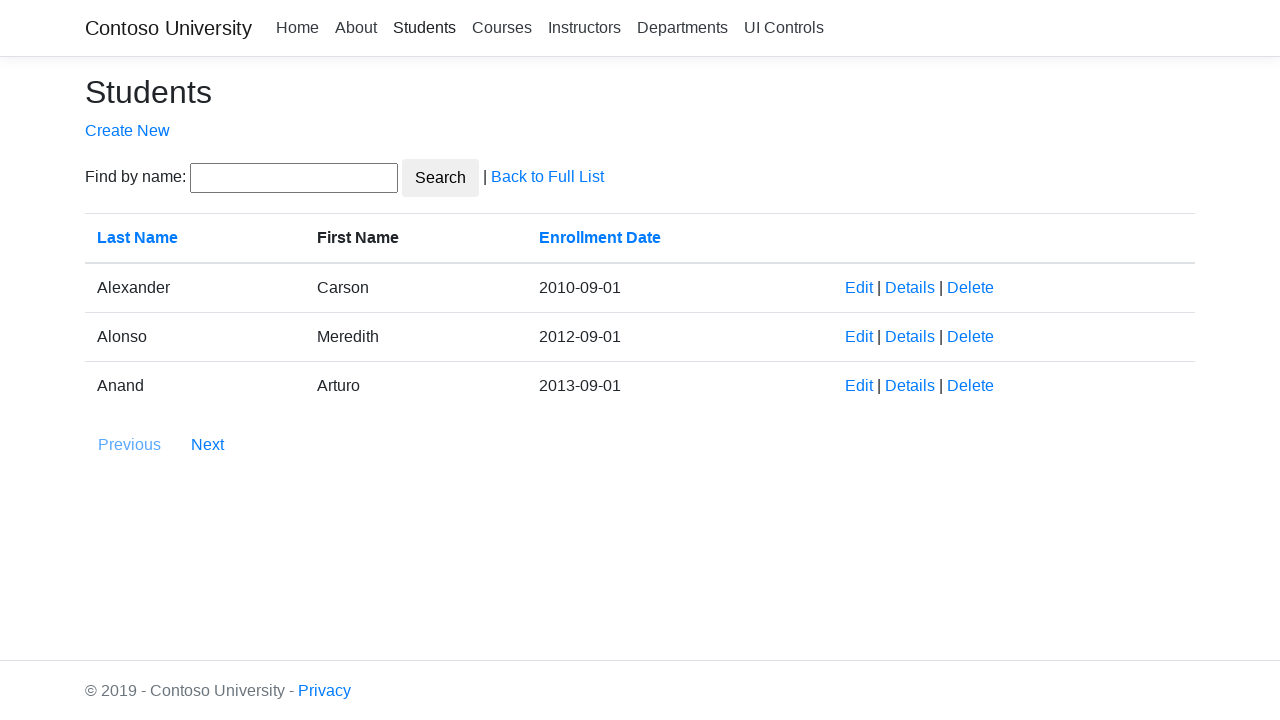

Waited for page navigation to complete
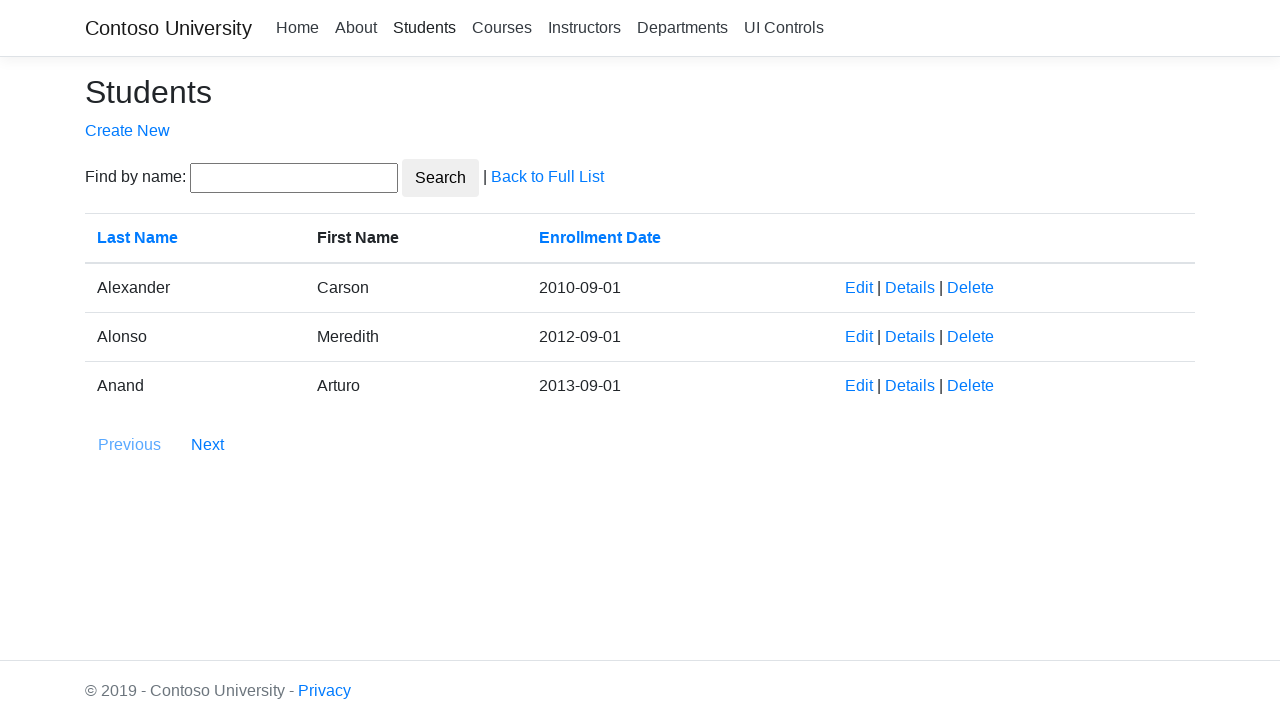

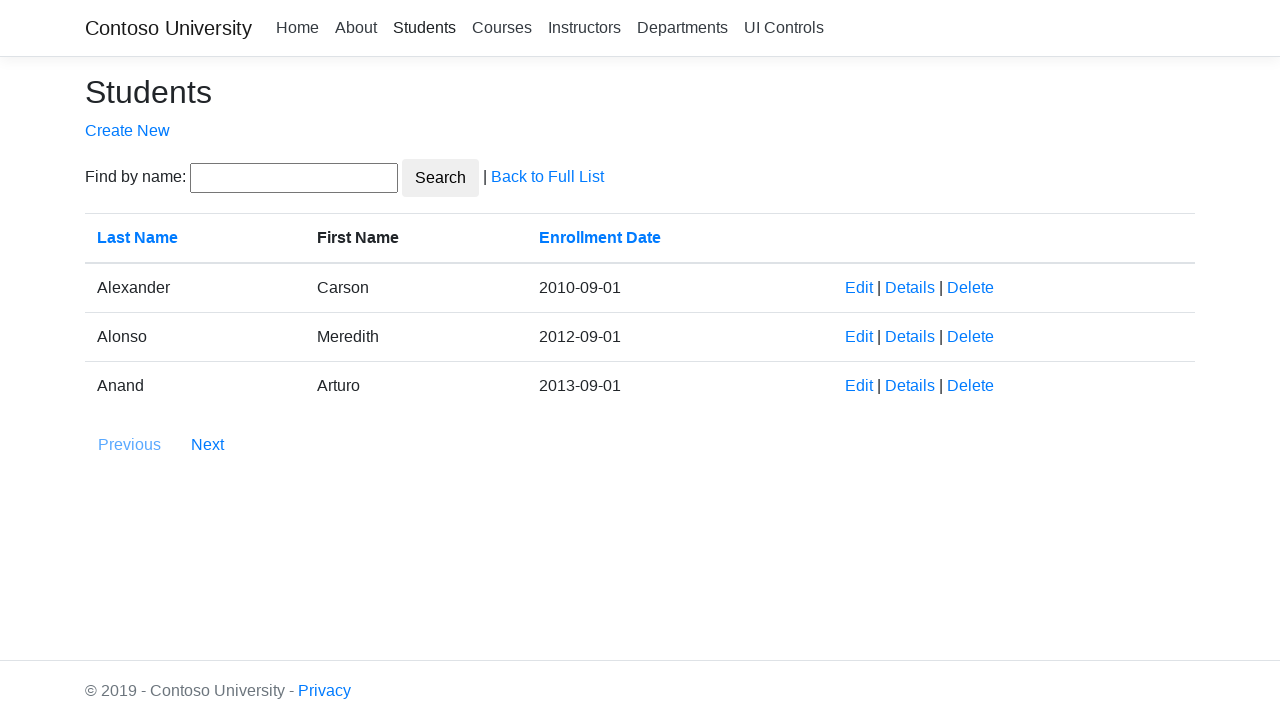